Tests navigation on 3ddd.ru by clicking the 3D Models button and verifying URL change

Starting URL: https://3ddd.ru/

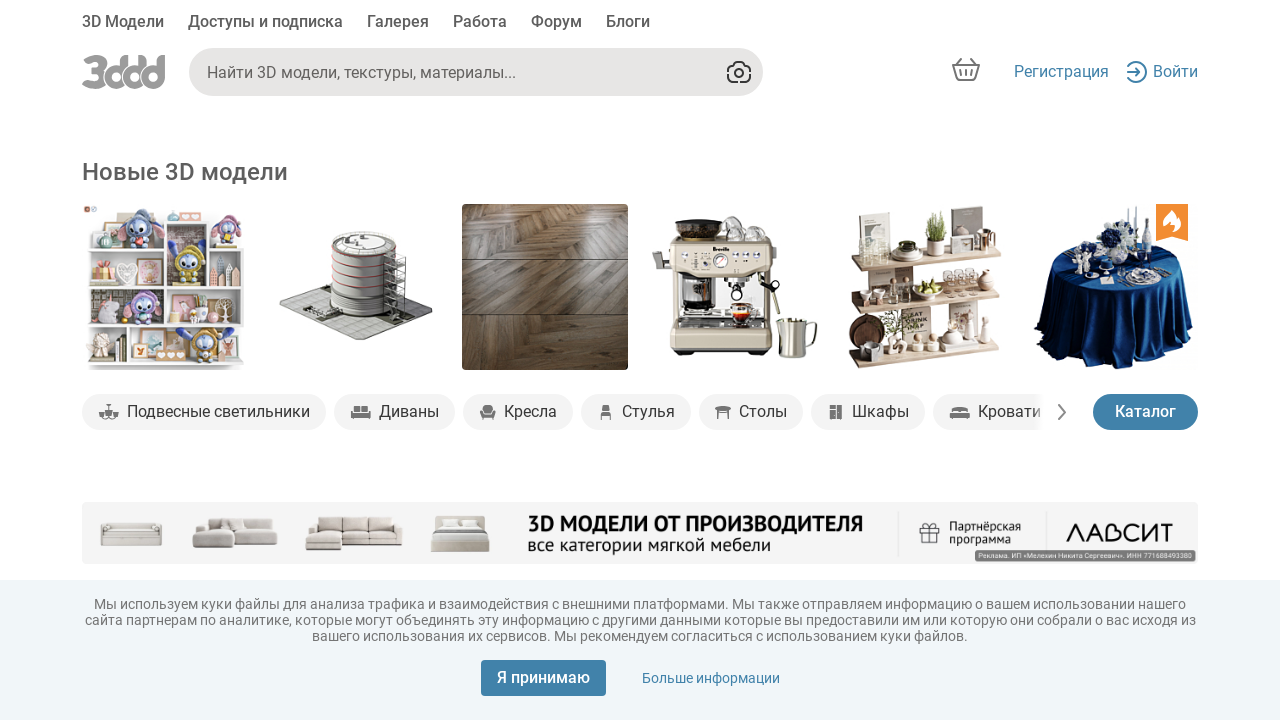

Clicked the 3D Модели (3D Models) button at (123, 24) on xpath=//*[text()='3D Модели']
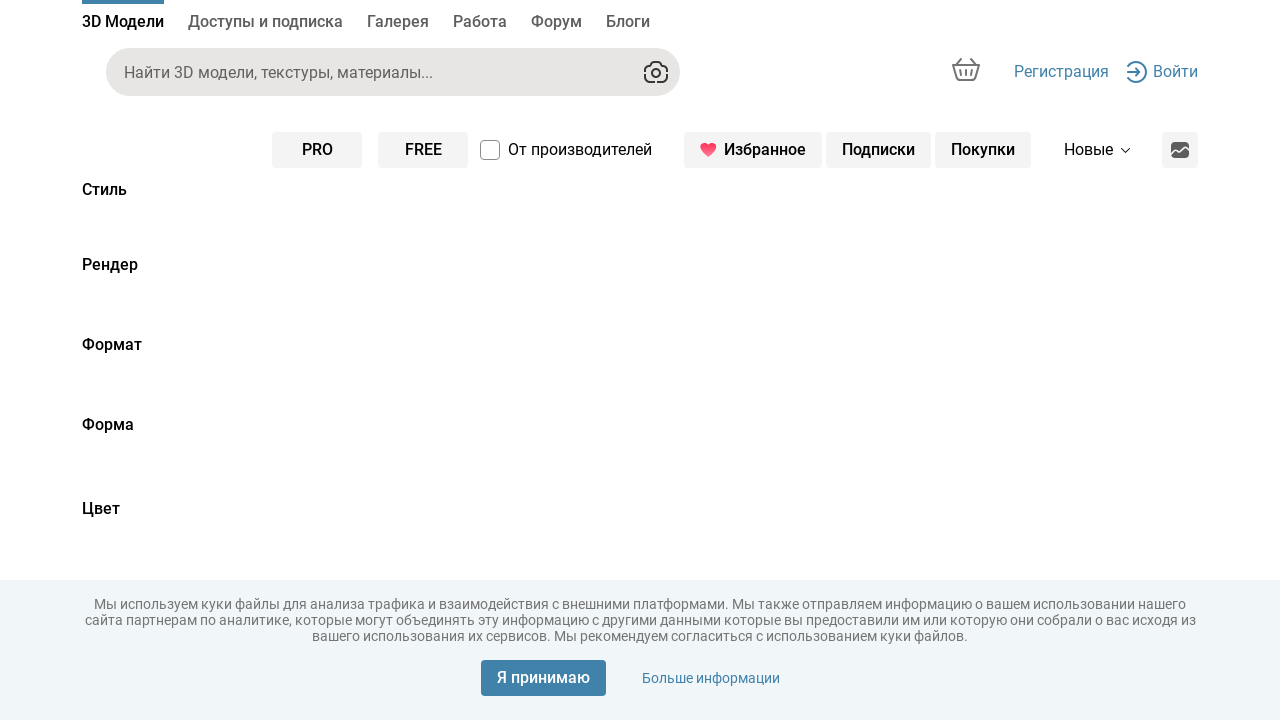

URL changed to https://3ddd.ru/3dmodels, confirming navigation to 3D Models page
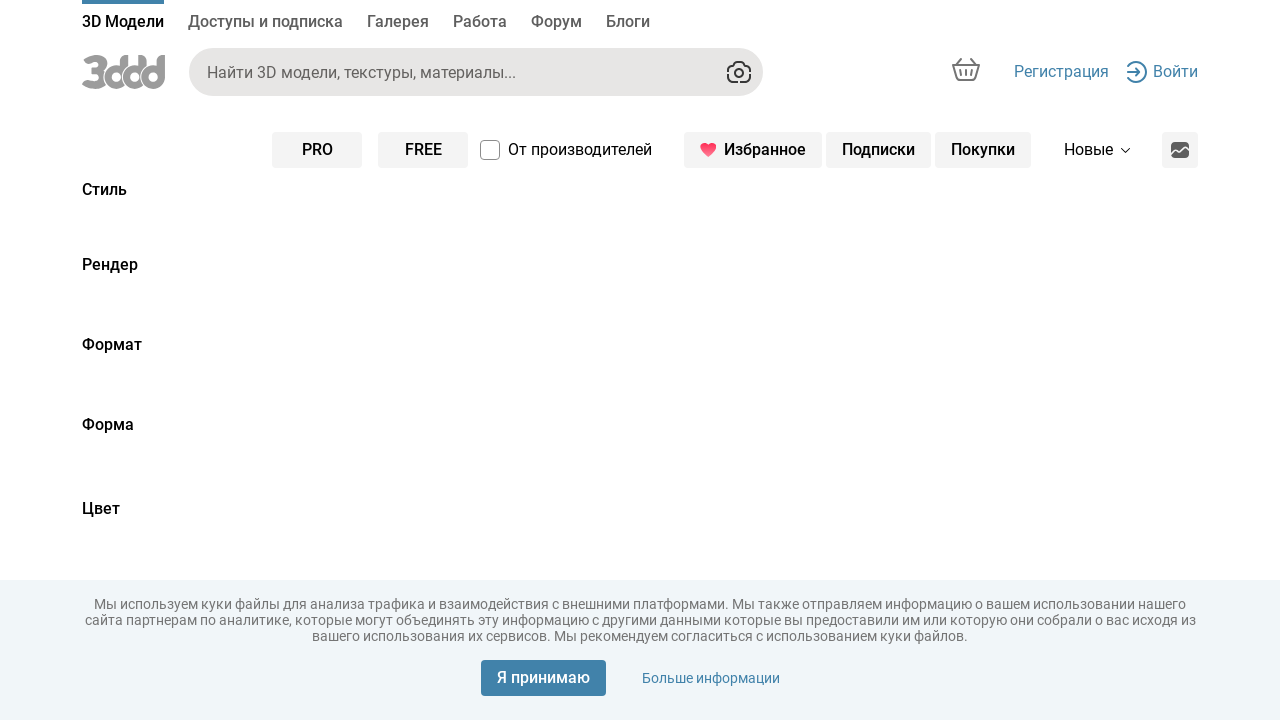

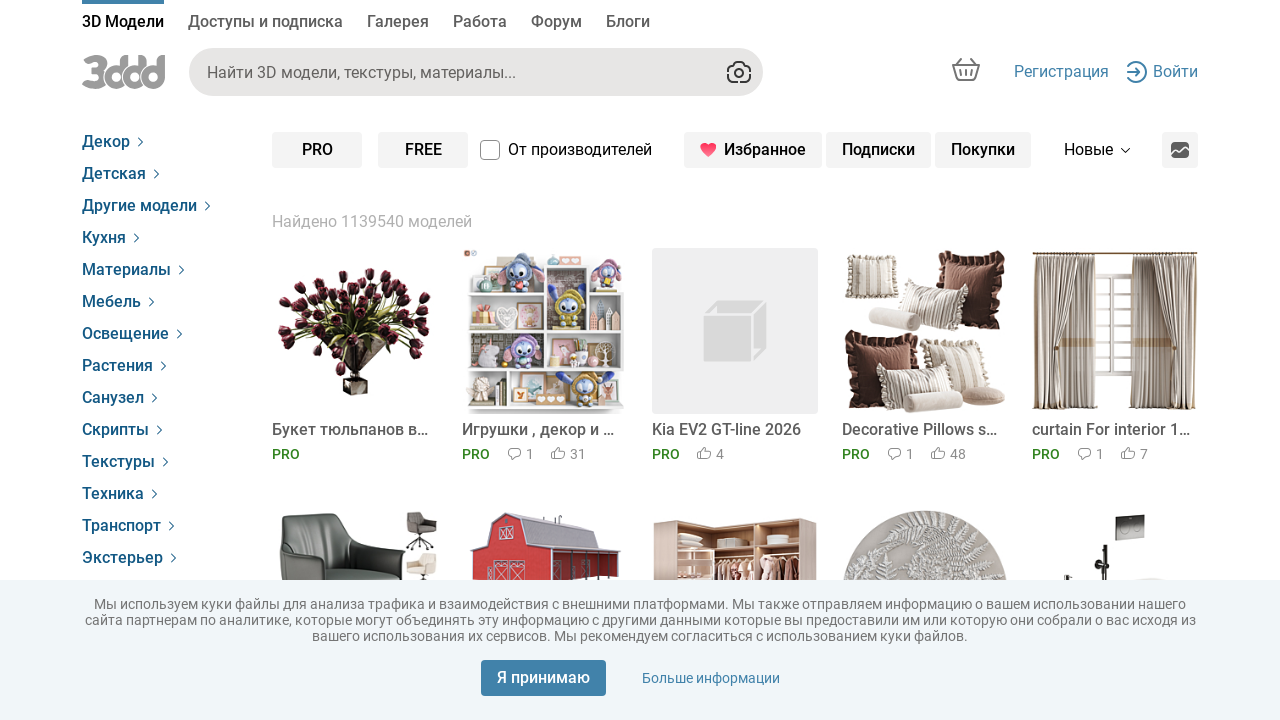